Tests that the "complete all" checkbox updates its state when individual items are completed or cleared.

Starting URL: https://demo.playwright.dev/todomvc

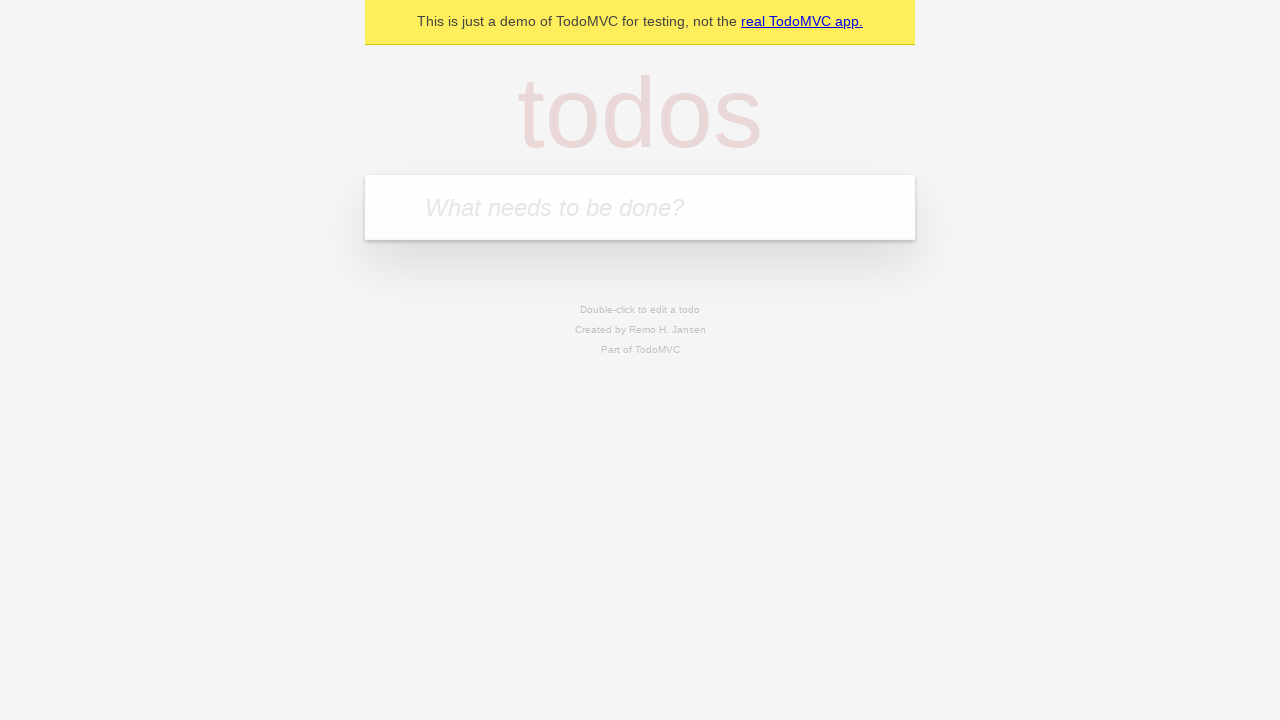

Filled todo input with 'buy some cheese' on internal:attr=[placeholder="What needs to be done?"i]
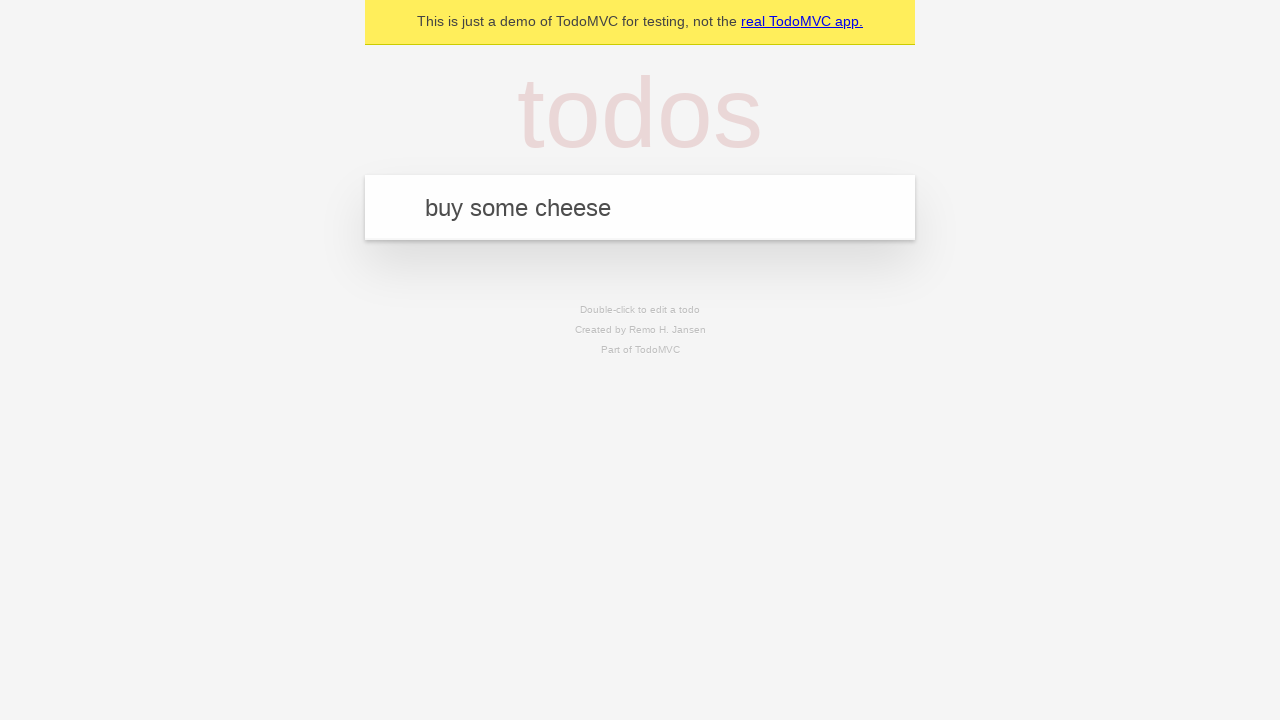

Pressed Enter to add todo 'buy some cheese' on internal:attr=[placeholder="What needs to be done?"i]
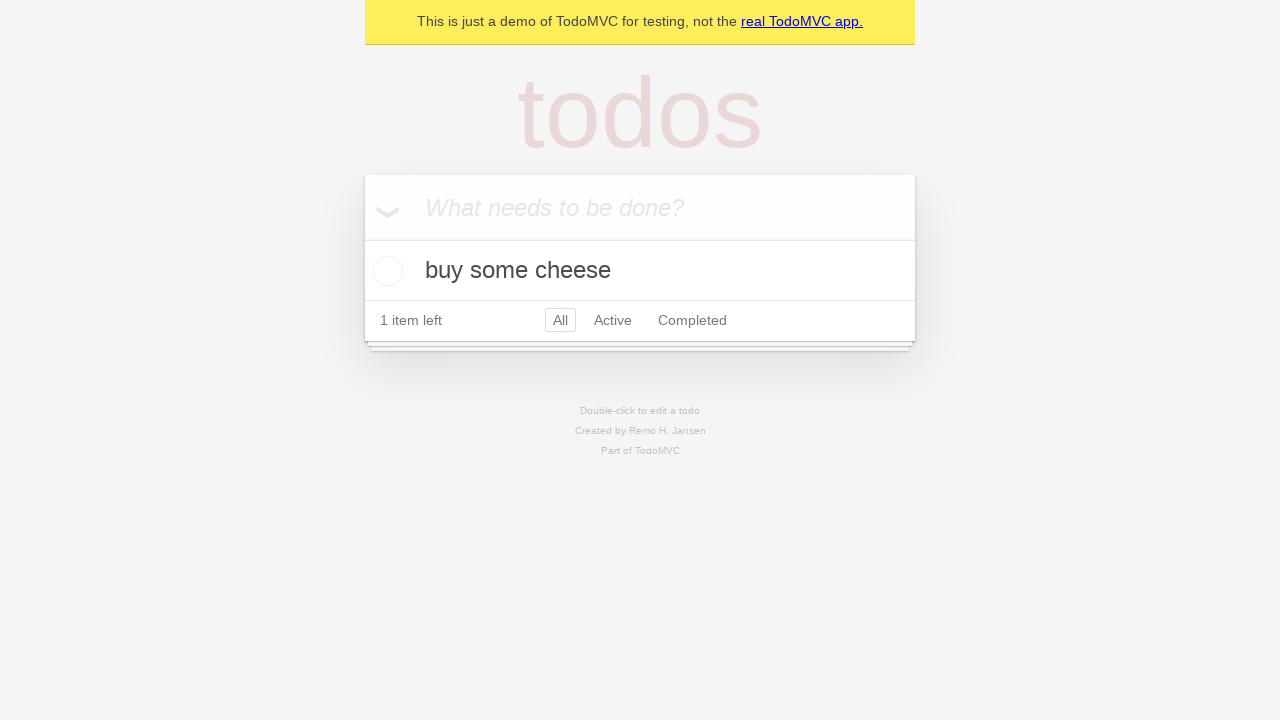

Filled todo input with 'feed the cat' on internal:attr=[placeholder="What needs to be done?"i]
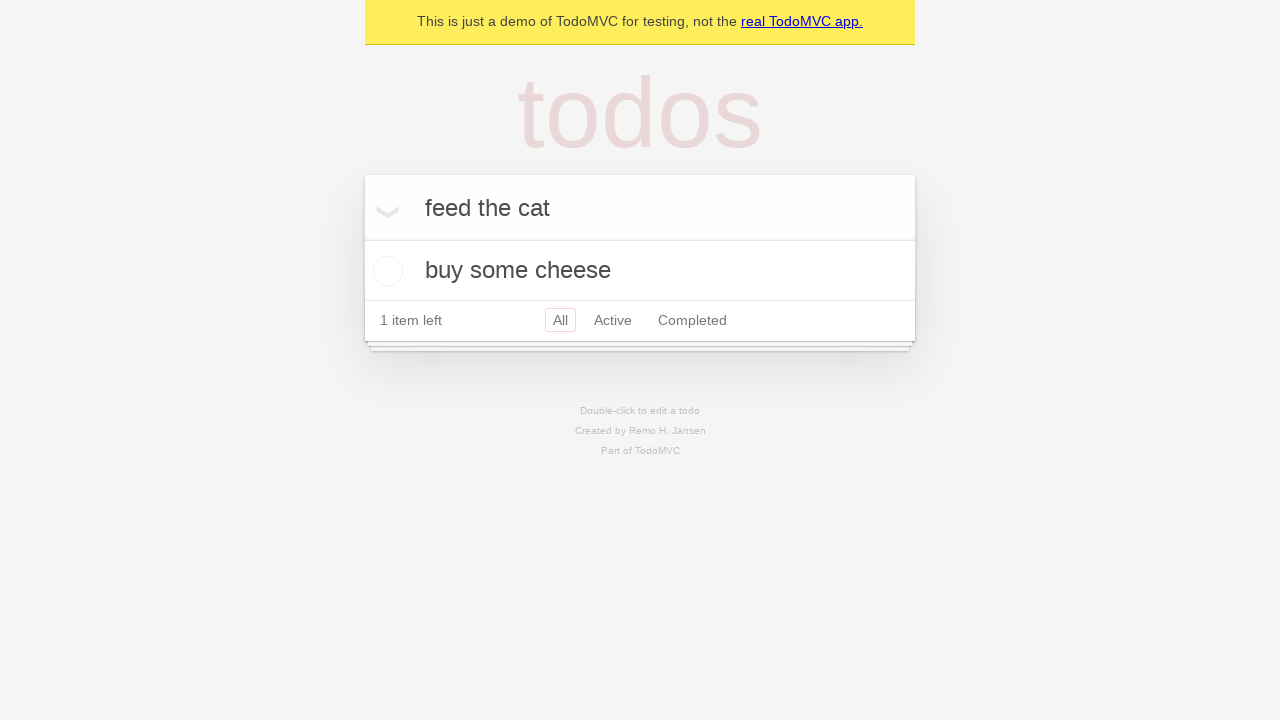

Pressed Enter to add todo 'feed the cat' on internal:attr=[placeholder="What needs to be done?"i]
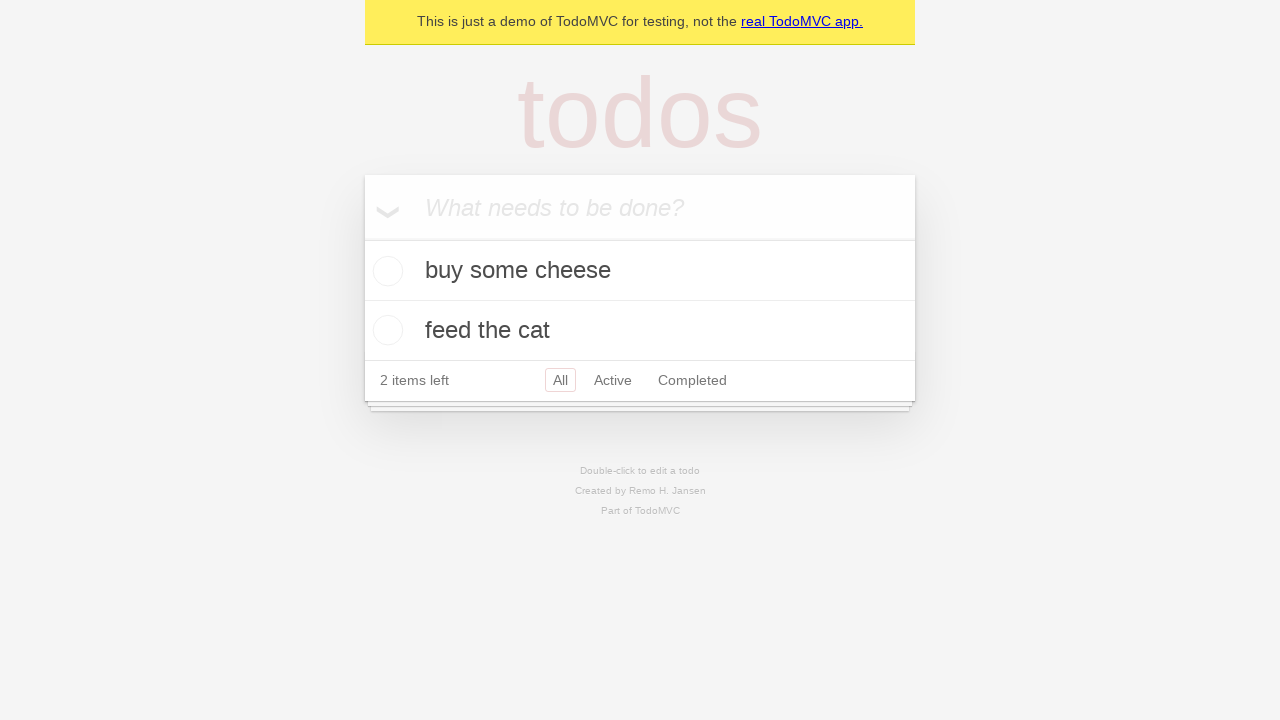

Filled todo input with 'book a doctors appointment' on internal:attr=[placeholder="What needs to be done?"i]
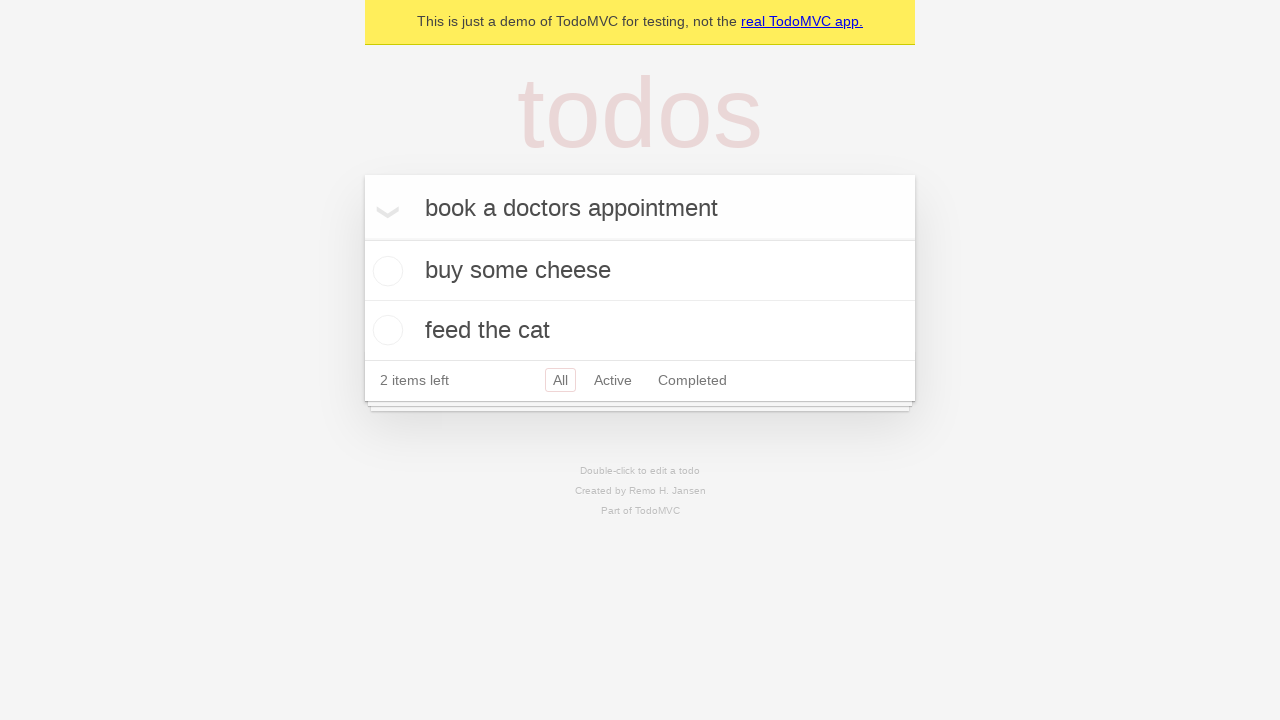

Pressed Enter to add todo 'book a doctors appointment' on internal:attr=[placeholder="What needs to be done?"i]
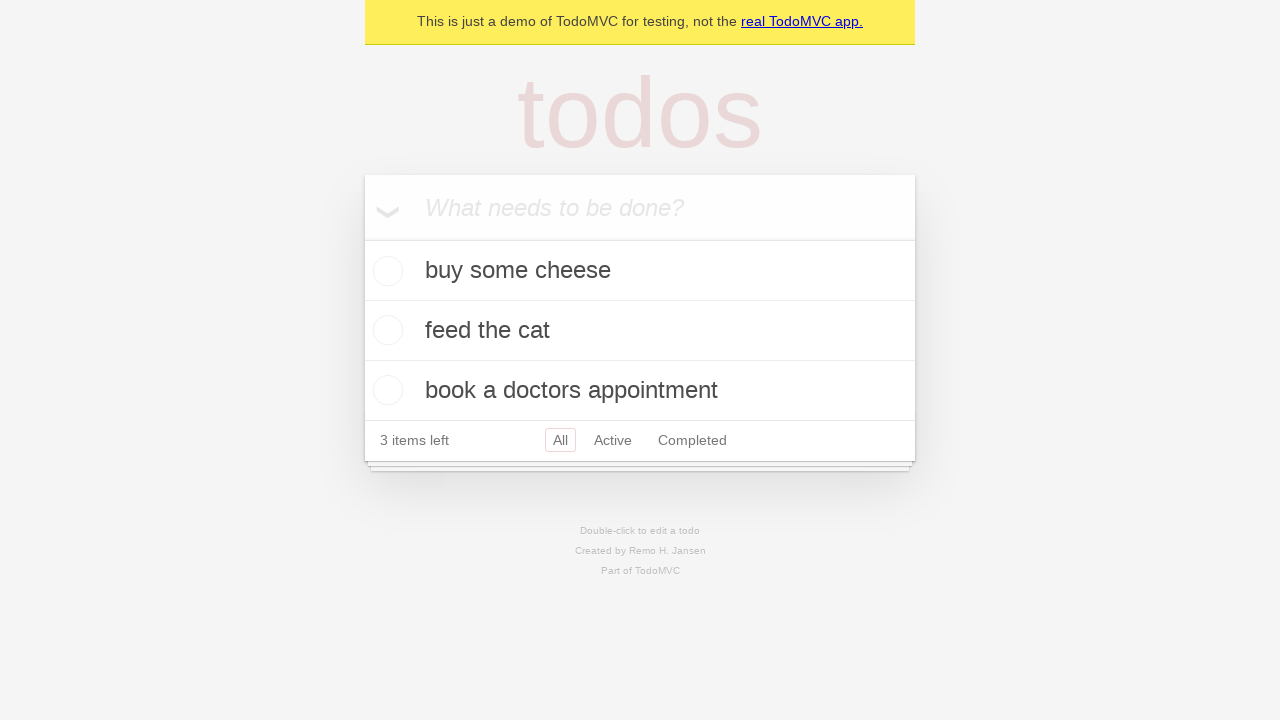

Checked the 'Mark all as complete' toggle at (362, 238) on internal:label="Mark all as complete"i
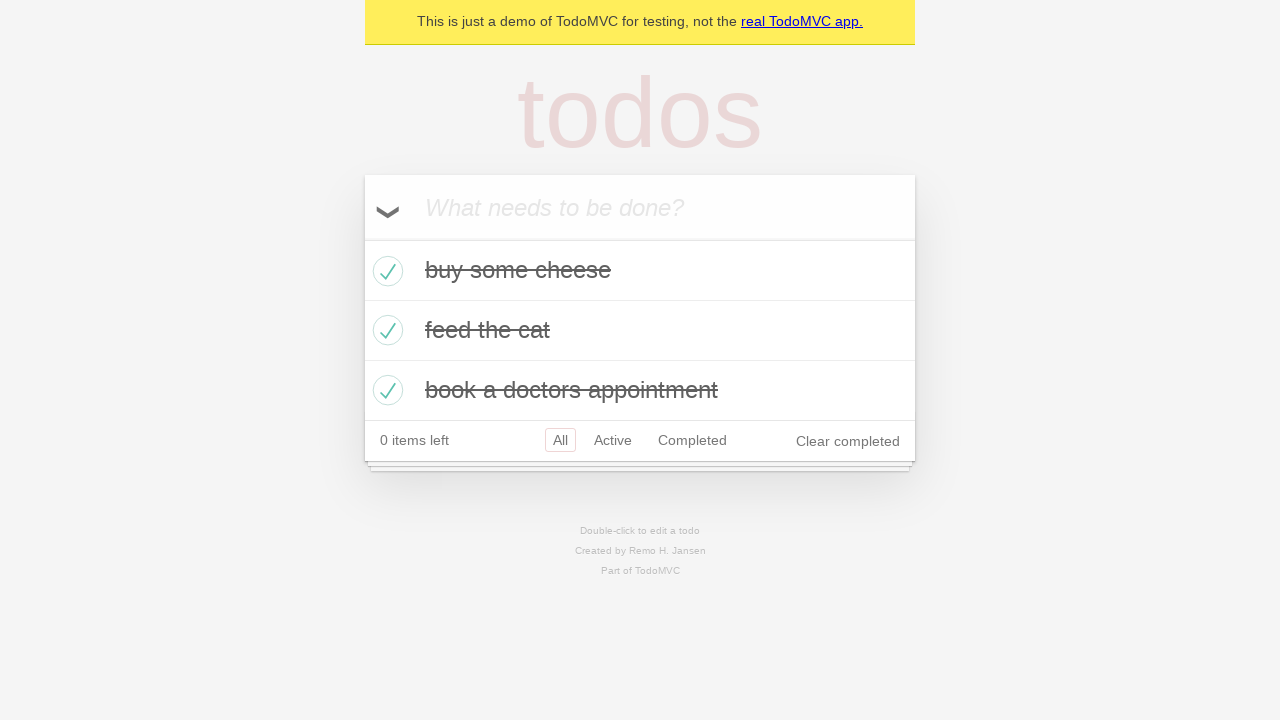

Unchecked the first todo item at (385, 271) on internal:testid=[data-testid="todo-item"s] >> nth=0 >> internal:role=checkbox
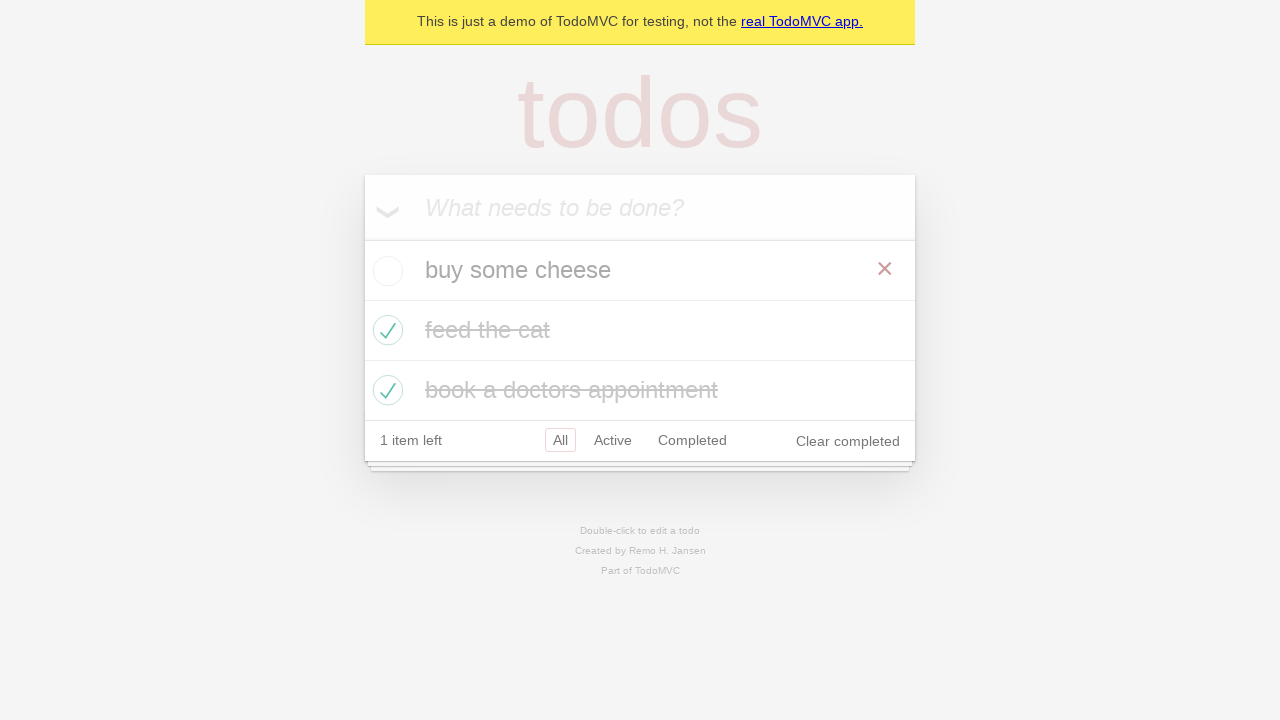

Checked the first todo item again at (385, 271) on internal:testid=[data-testid="todo-item"s] >> nth=0 >> internal:role=checkbox
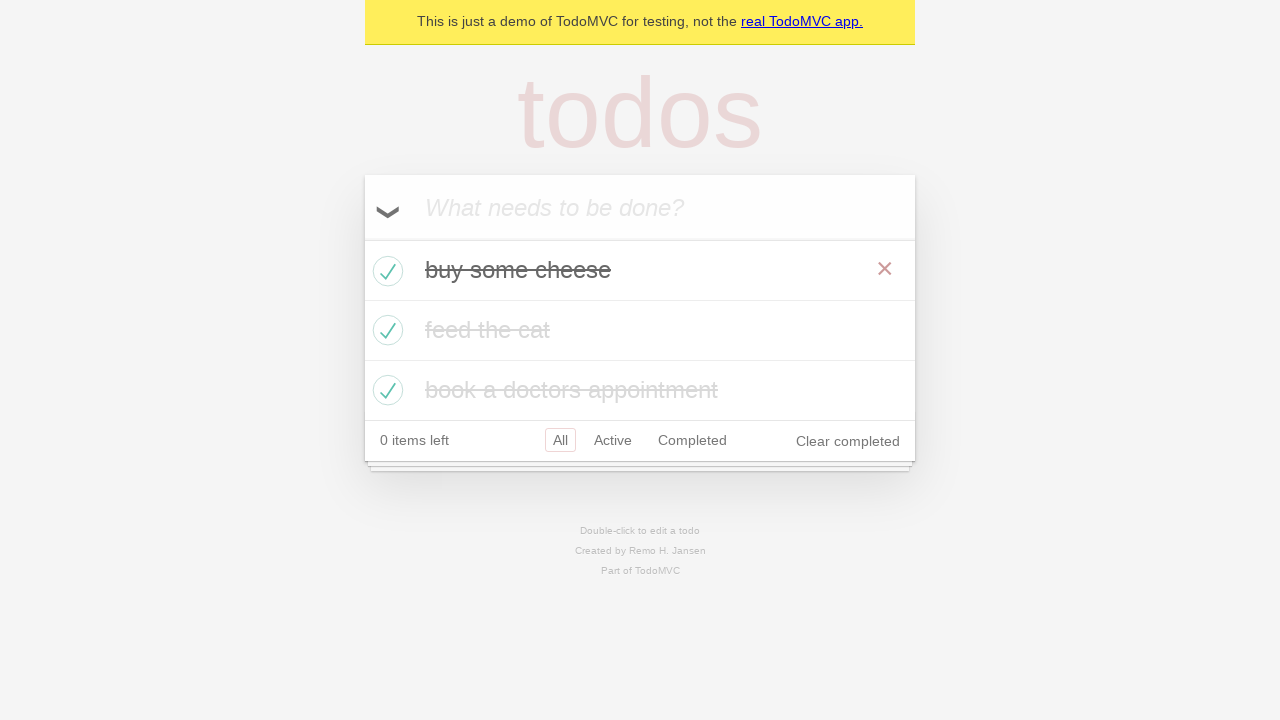

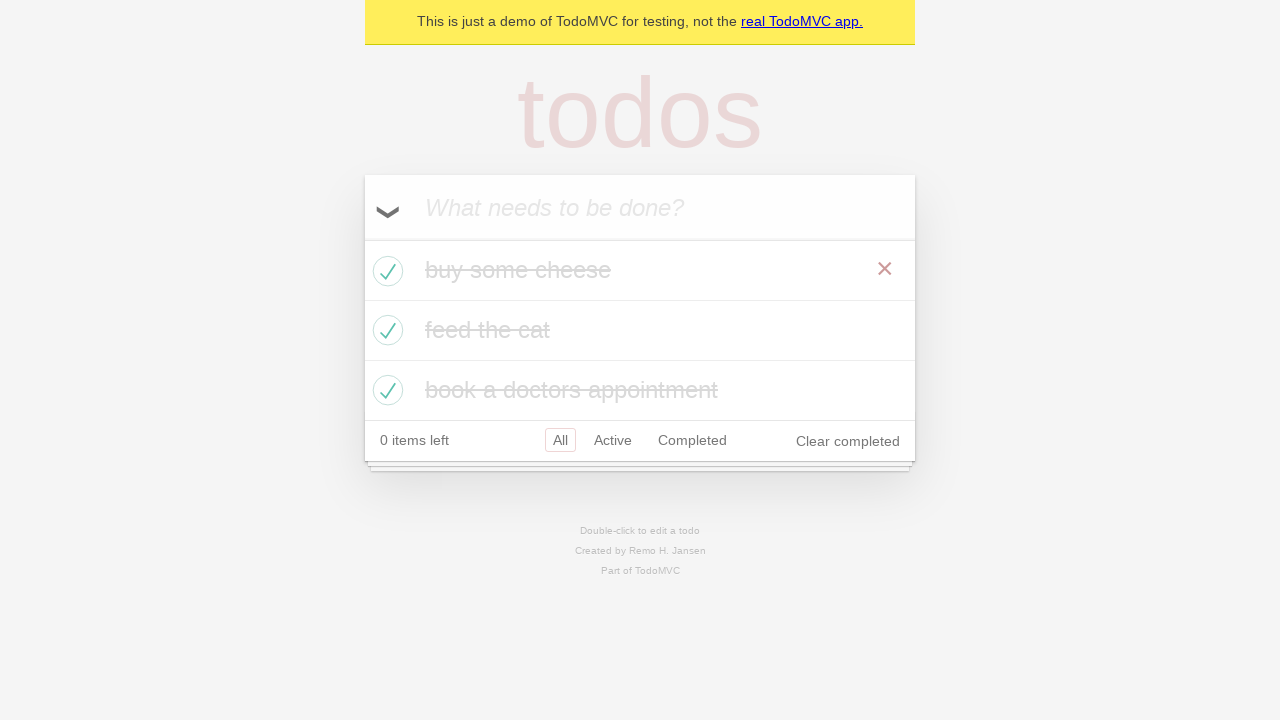